Navigates from DemoQA home page to Widgets section, then to Select Menu page and interacts with various dropdown menus.

Starting URL: https://demoqa.com/

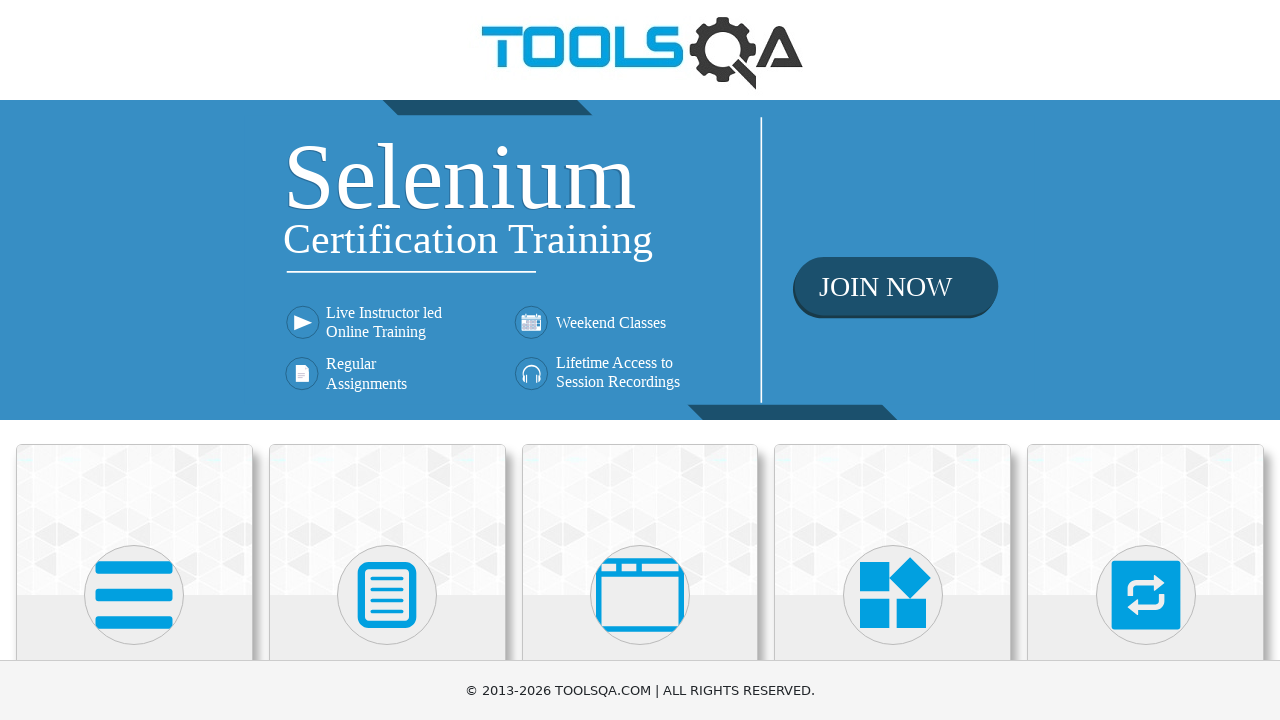

Clicked Widgets card on DemoQA home page at (893, 520) on div.card:has-text('Widgets')
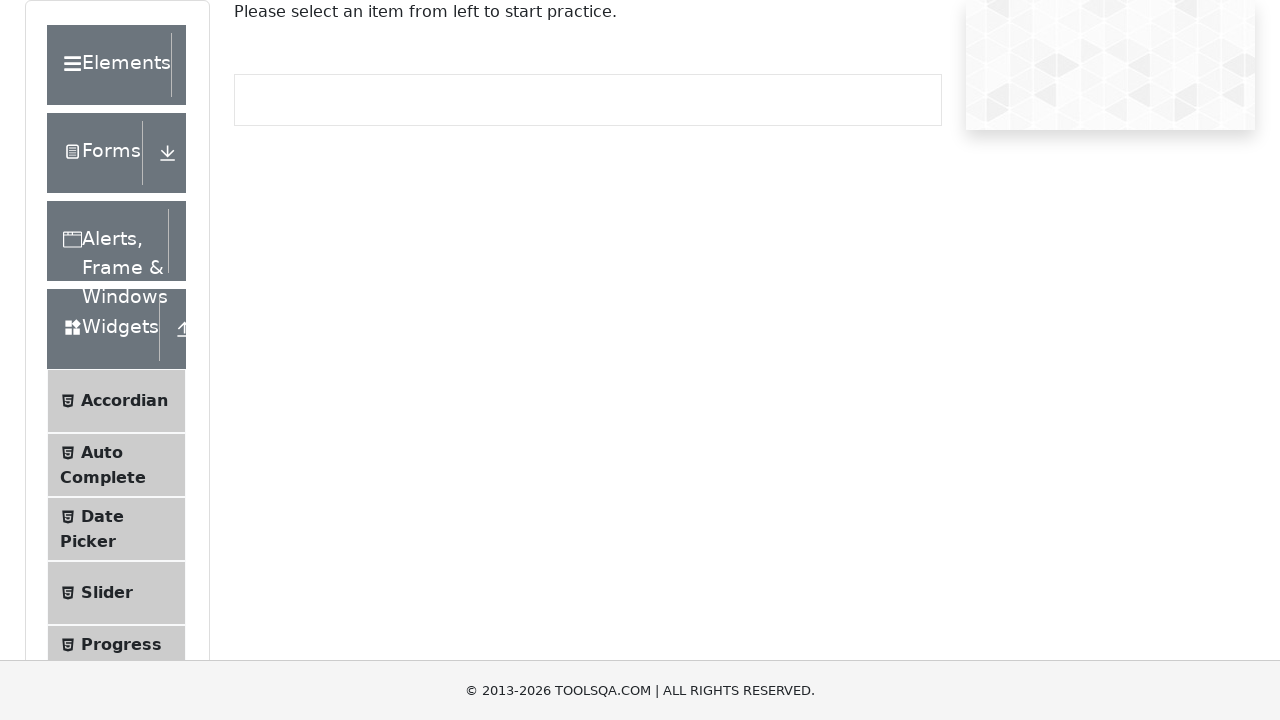

Scrolled to Select Menu in side navigation
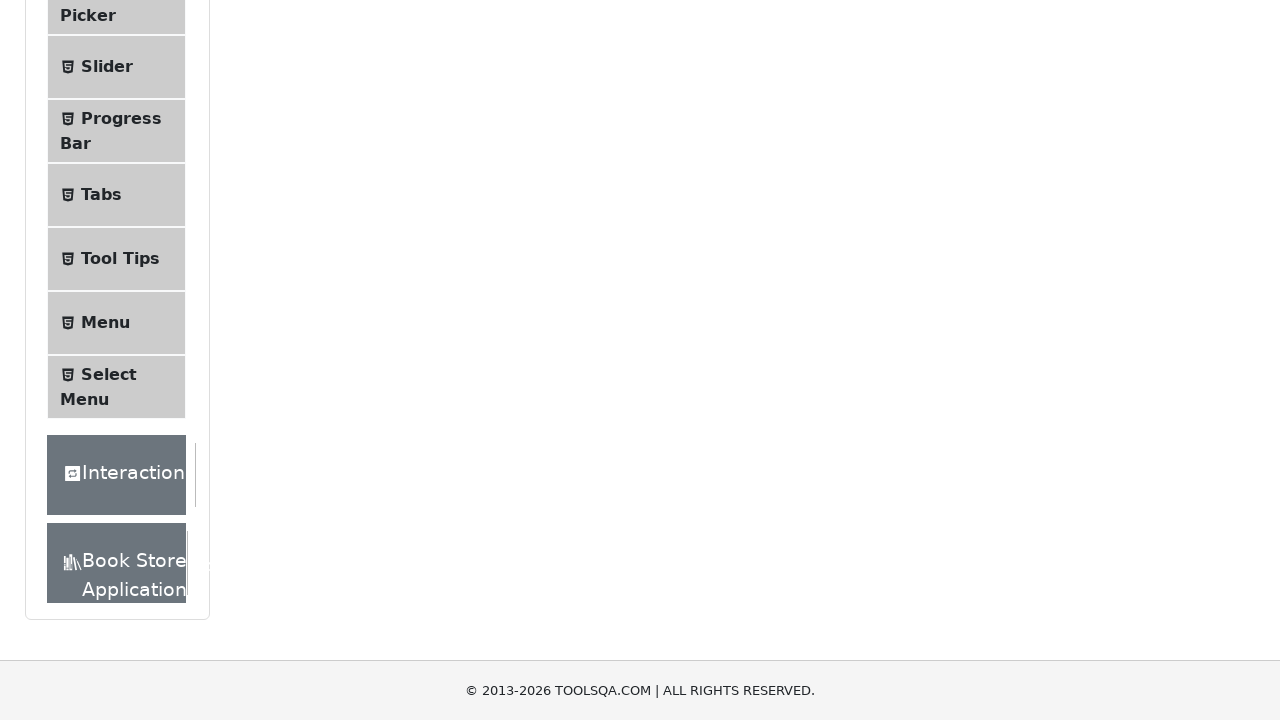

Clicked Select Menu option at (109, 374) on span:has-text('Select Menu')
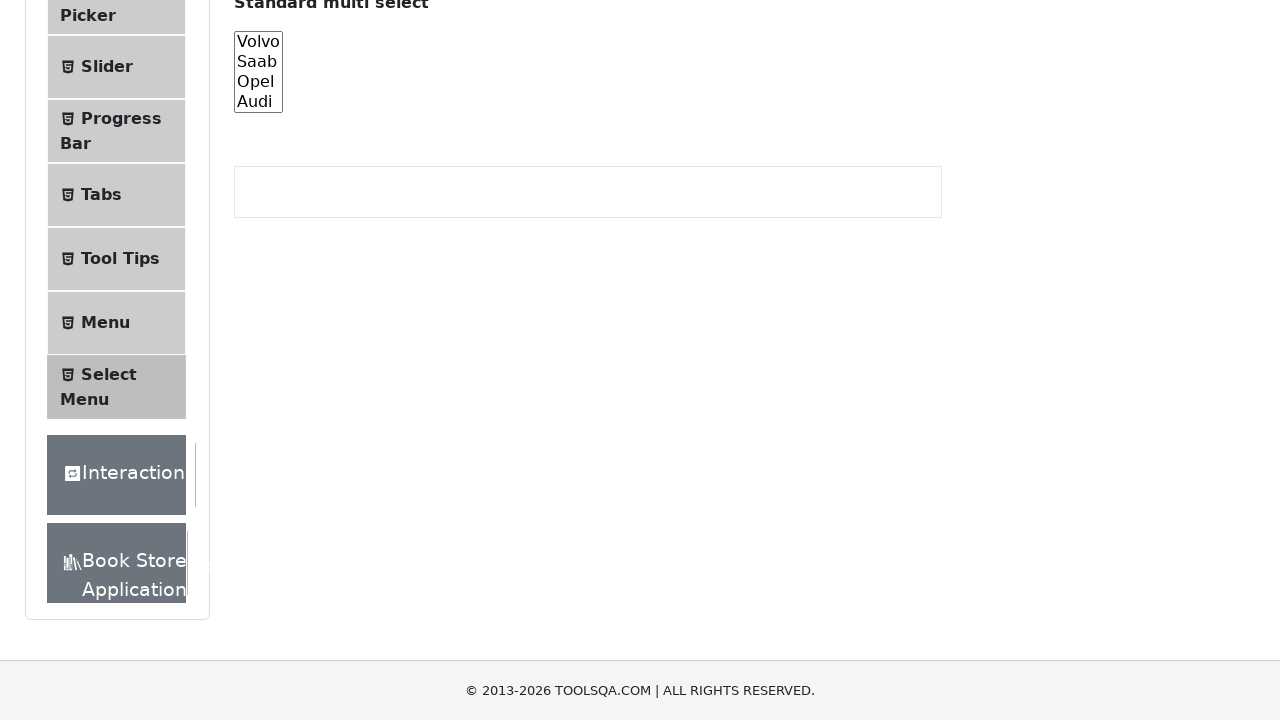

Clicked first react-select dropdown (withOptGroup) at (405, 274) on #withOptGroup
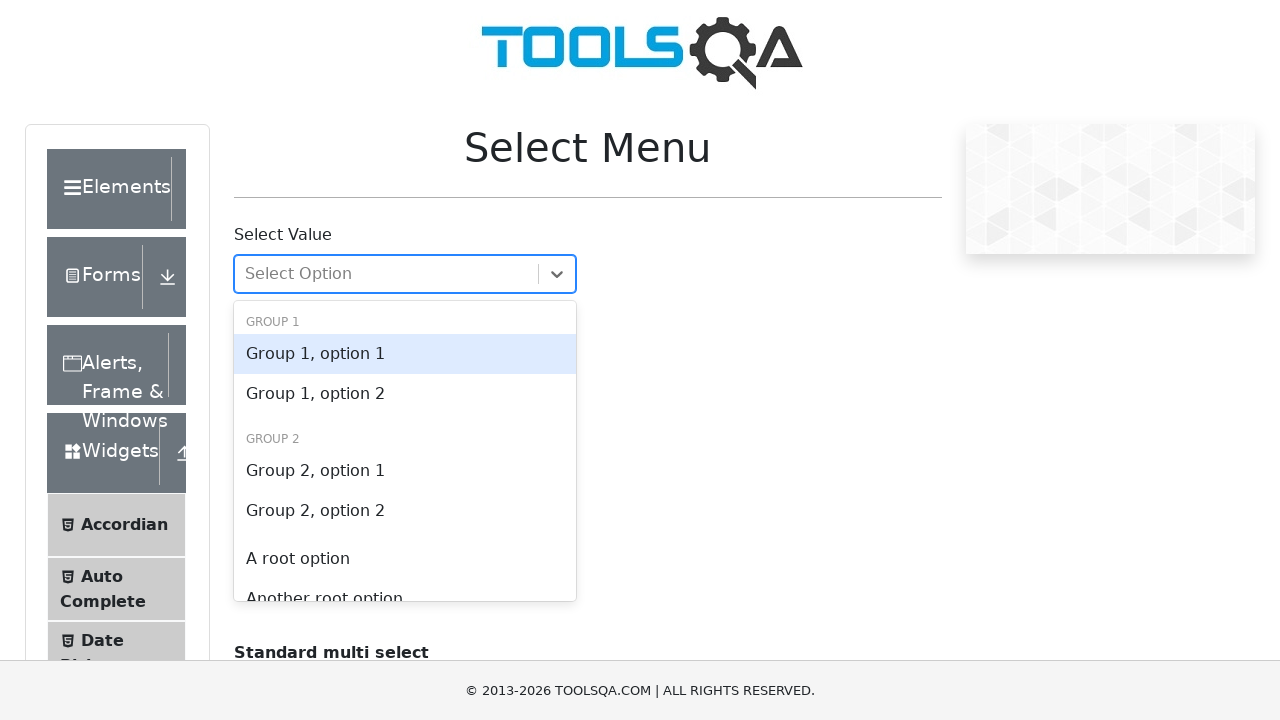

Pressed ArrowDown to navigate dropdown options
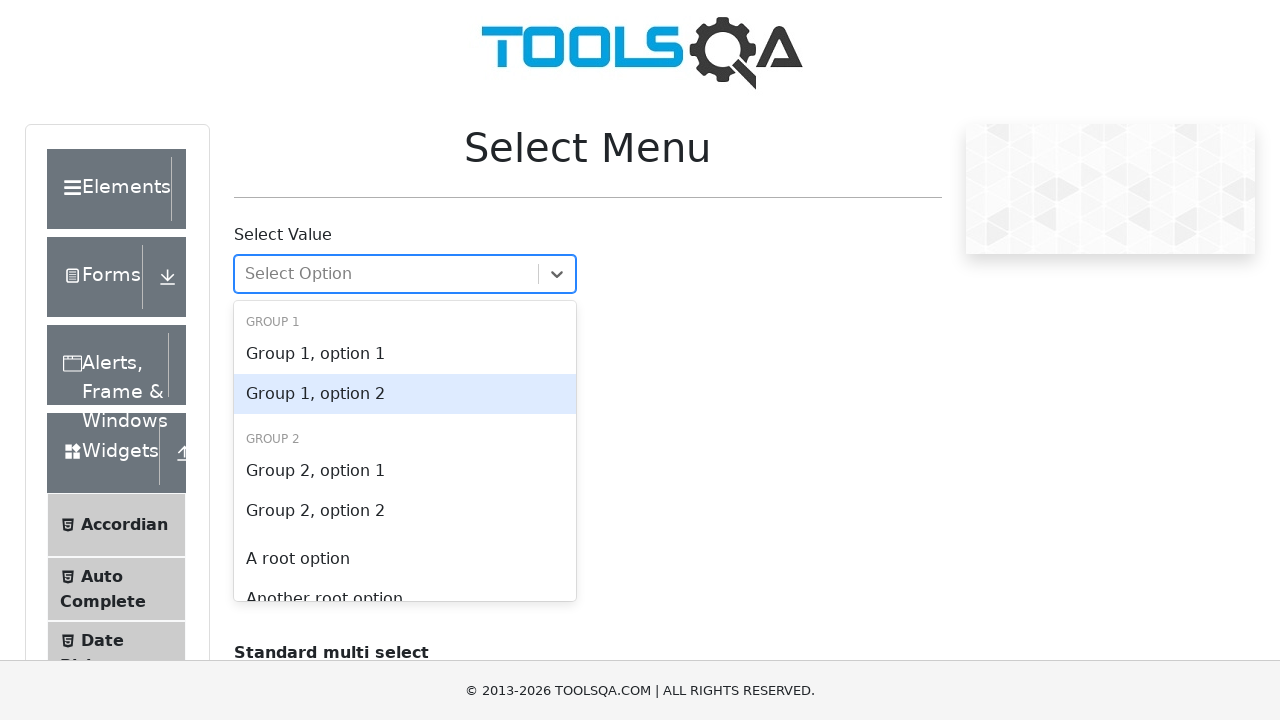

Pressed Enter to select dropdown option
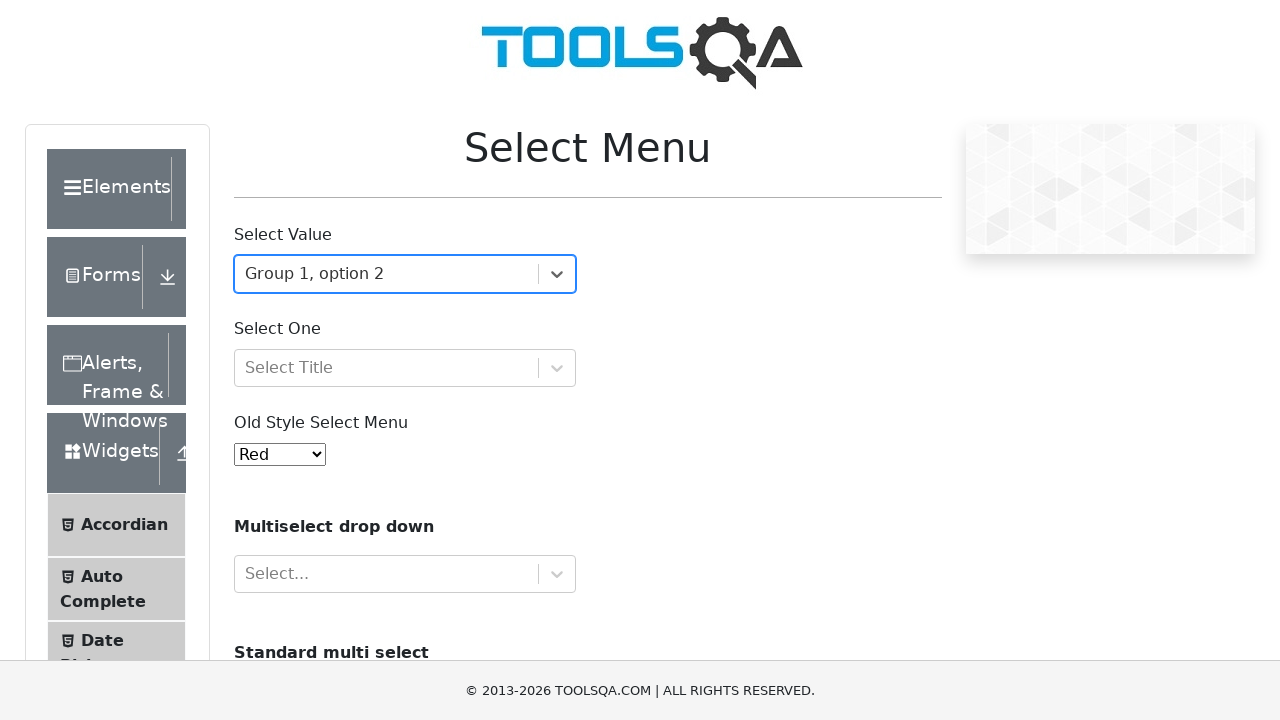

Clicked second react-select dropdown (selectOne) at (405, 368) on #selectOne
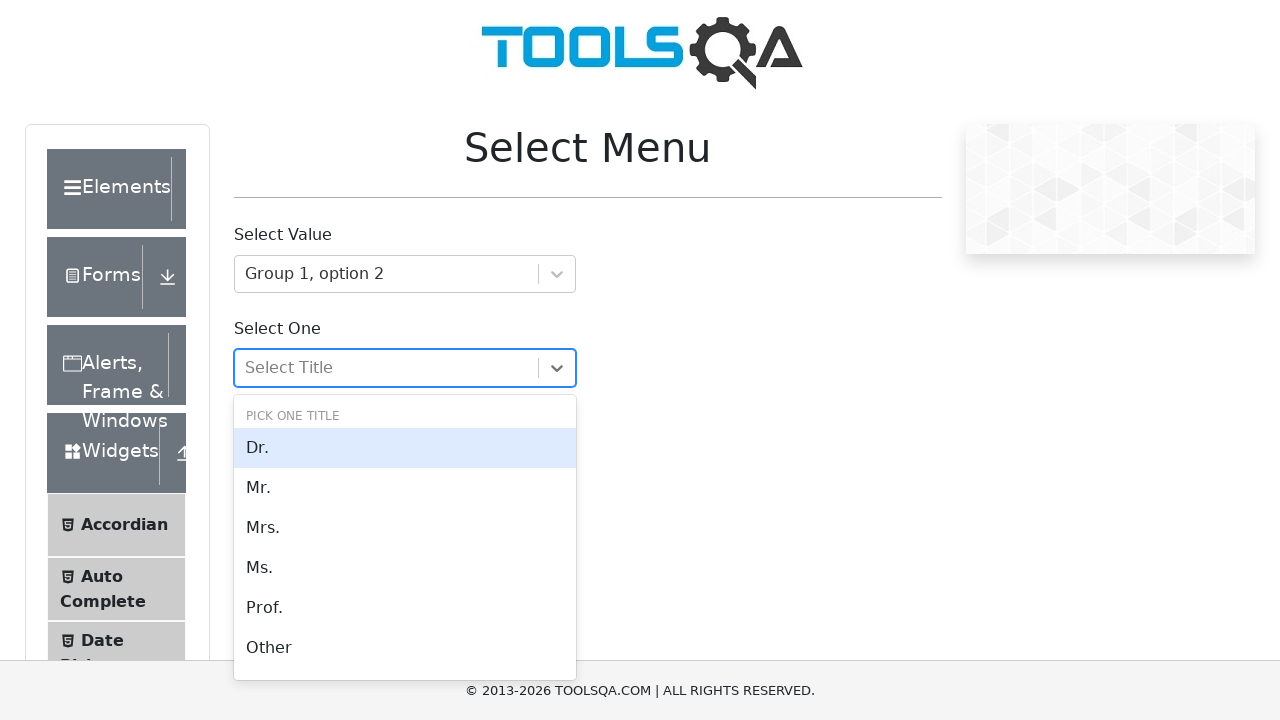

Pressed ArrowDown to navigate dropdown options
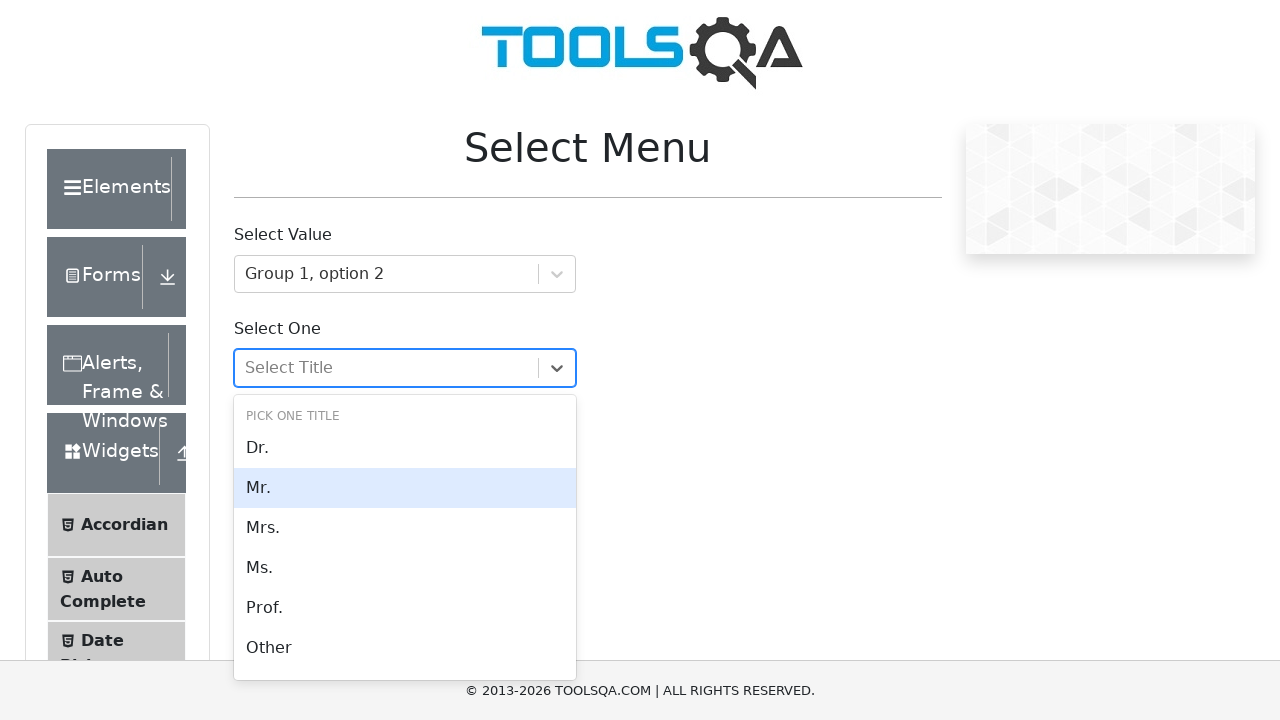

Pressed Enter to select dropdown option
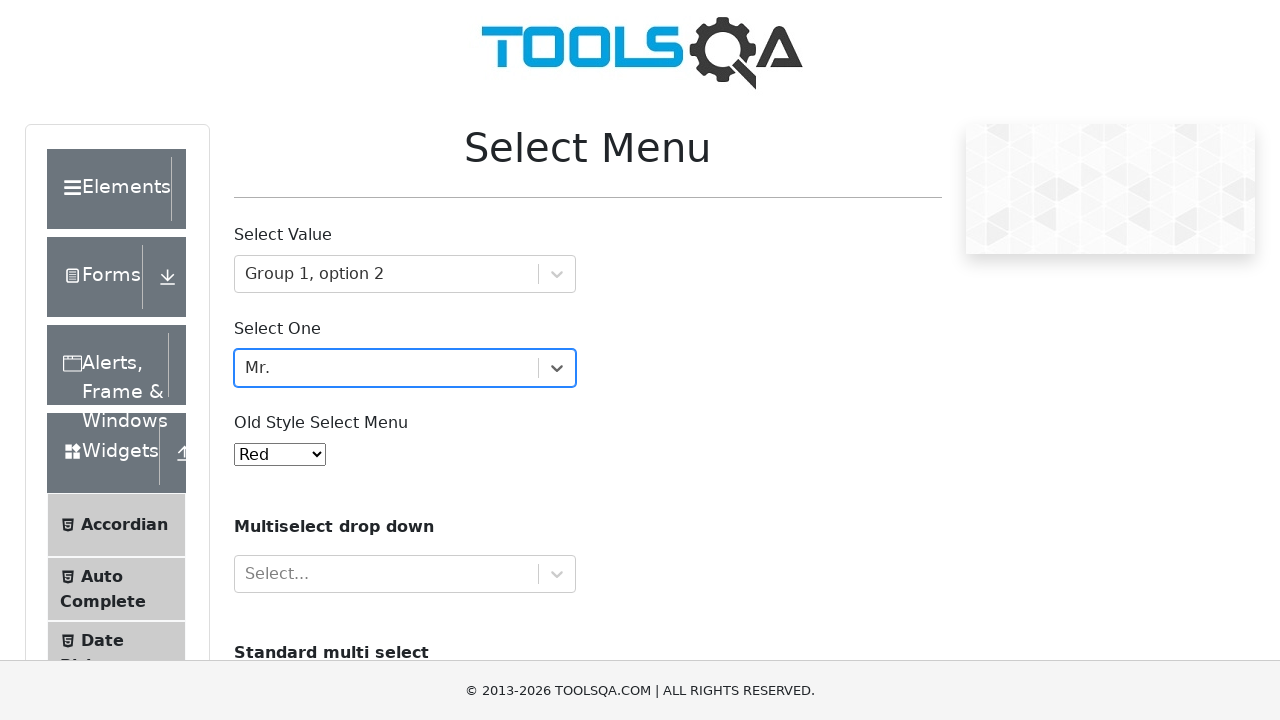

Selected option from old style select menu on #oldSelectMenu
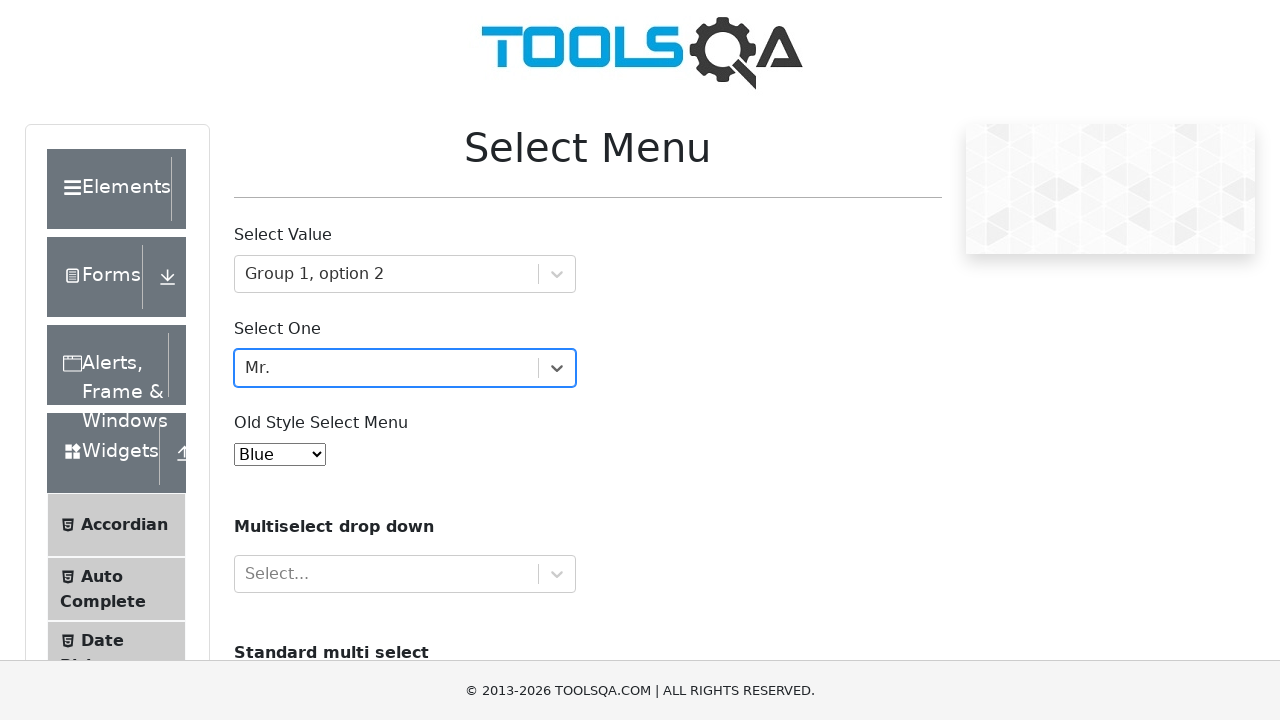

Confirmed navigation to select-menu page
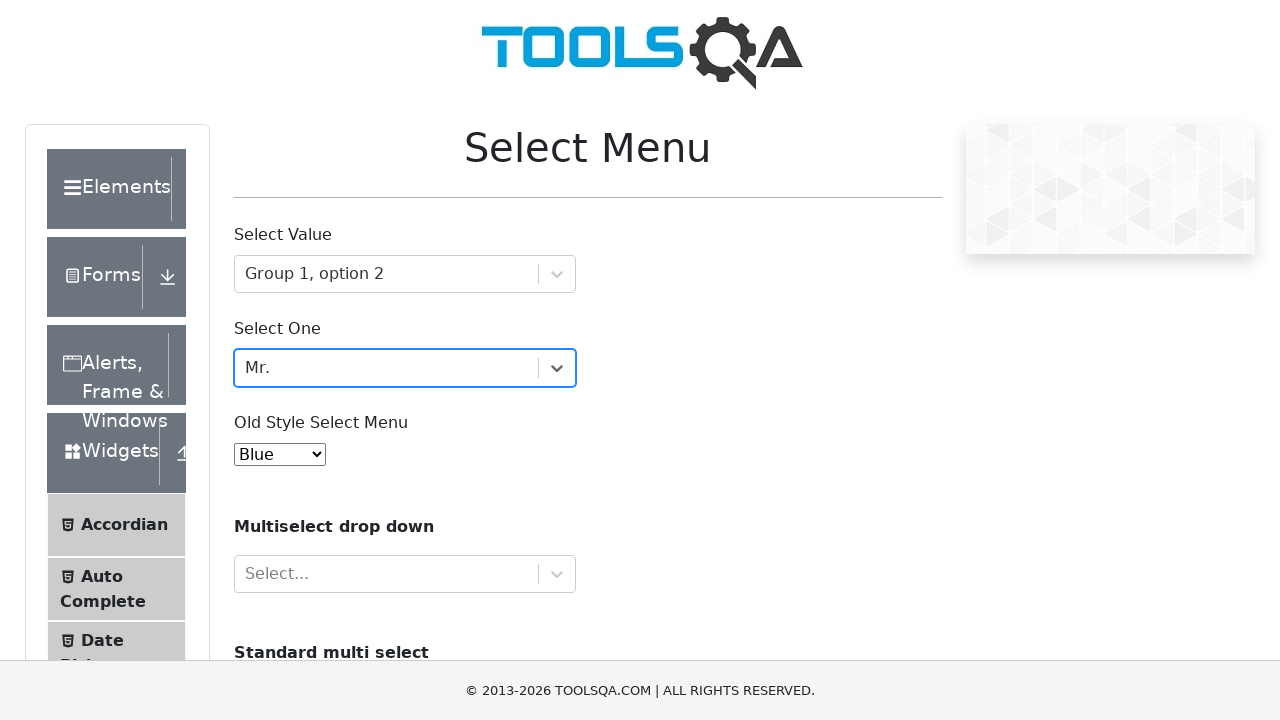

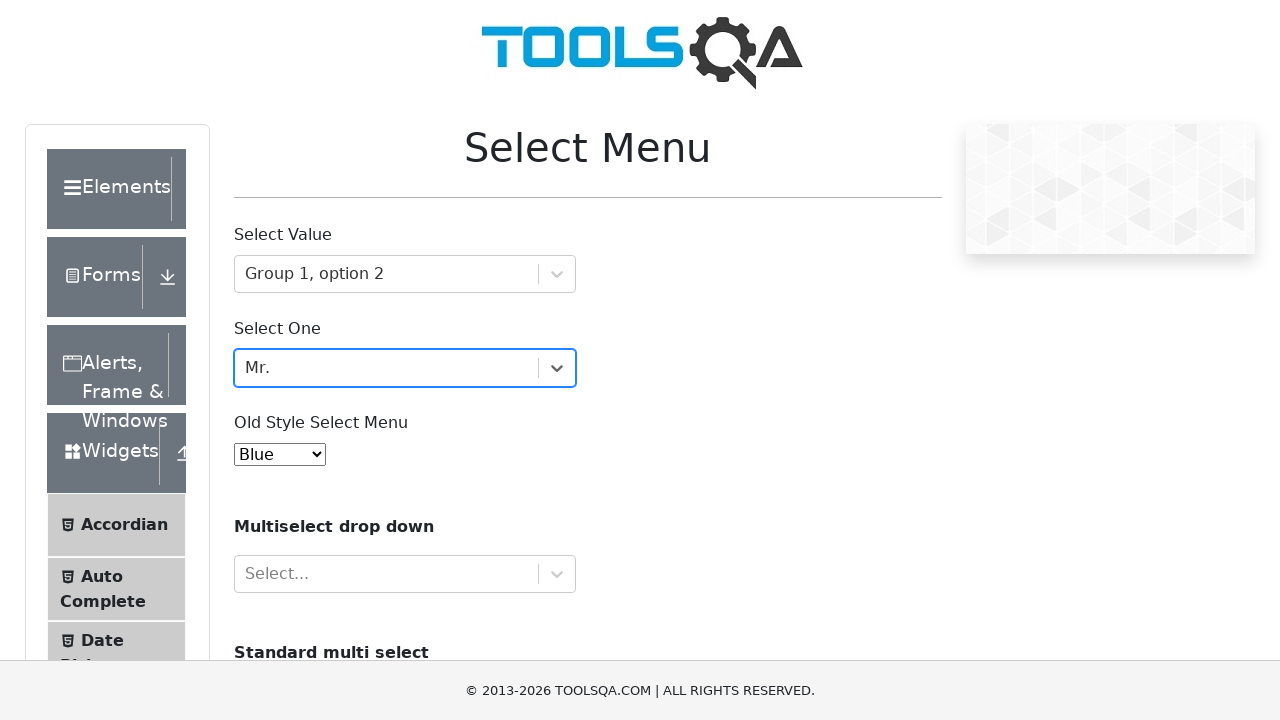